Tests a jQuery combo tree dropdown by clicking to open it and selecting a specific option from the dropdown list

Starting URL: https://www.jqueryscript.net/demo/Drop-Down-Combo-Tree/

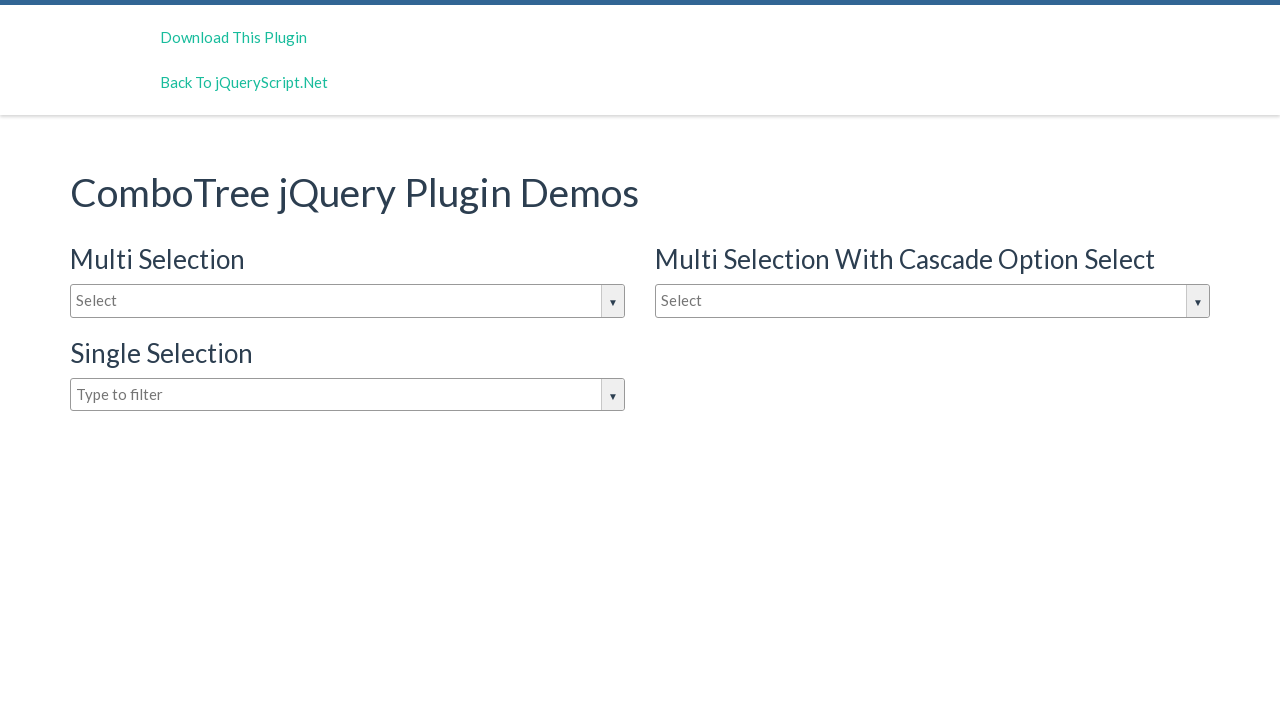

Clicked on dropdown input to open it at (348, 301) on input#justAnInputBox
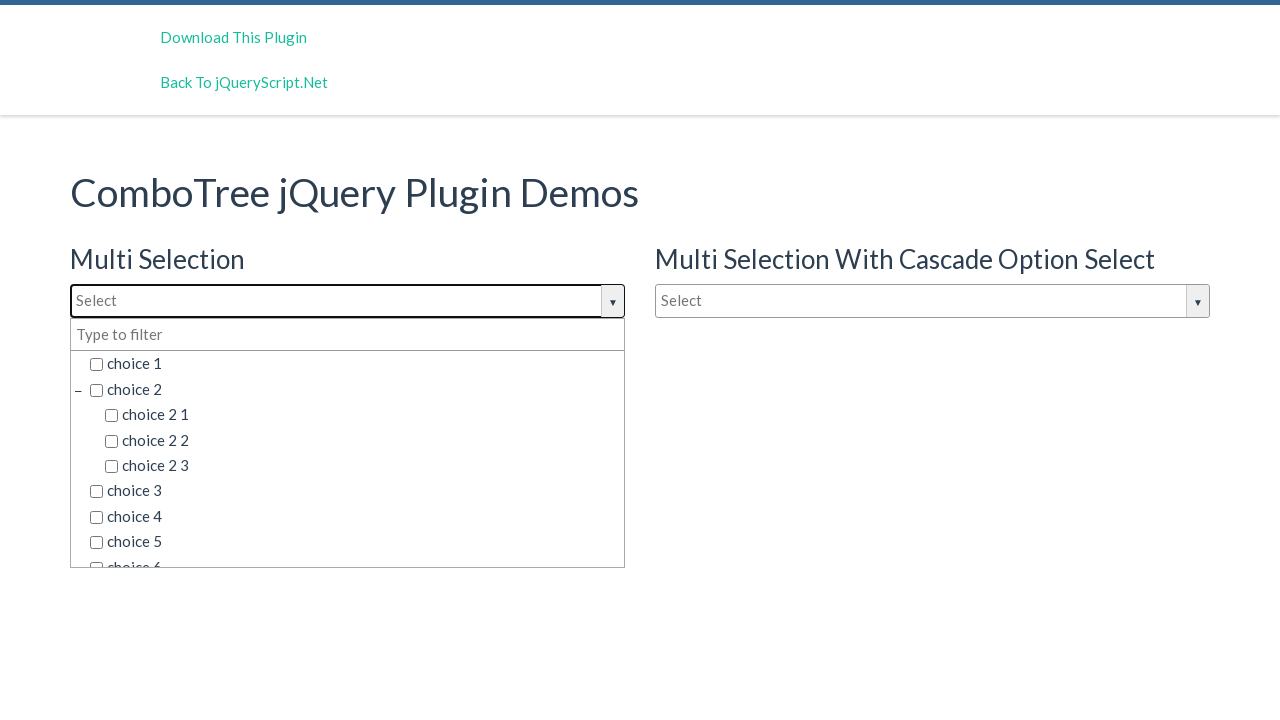

Dropdown options became visible
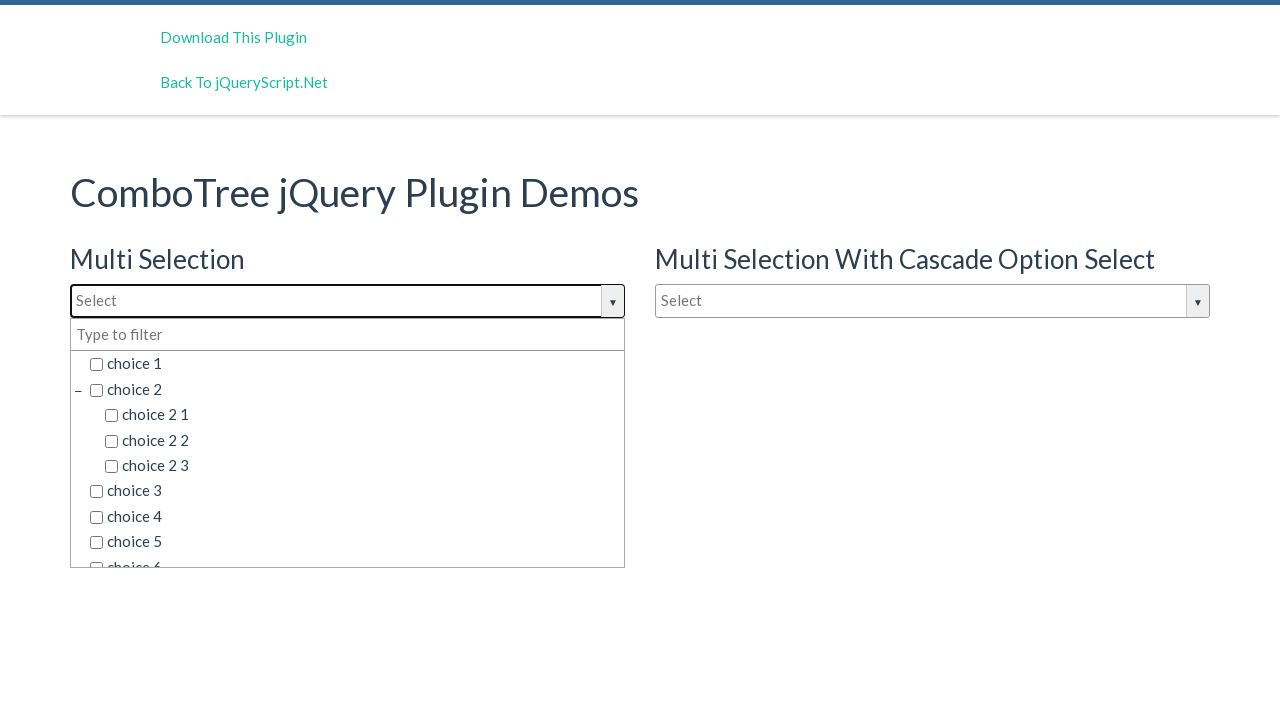

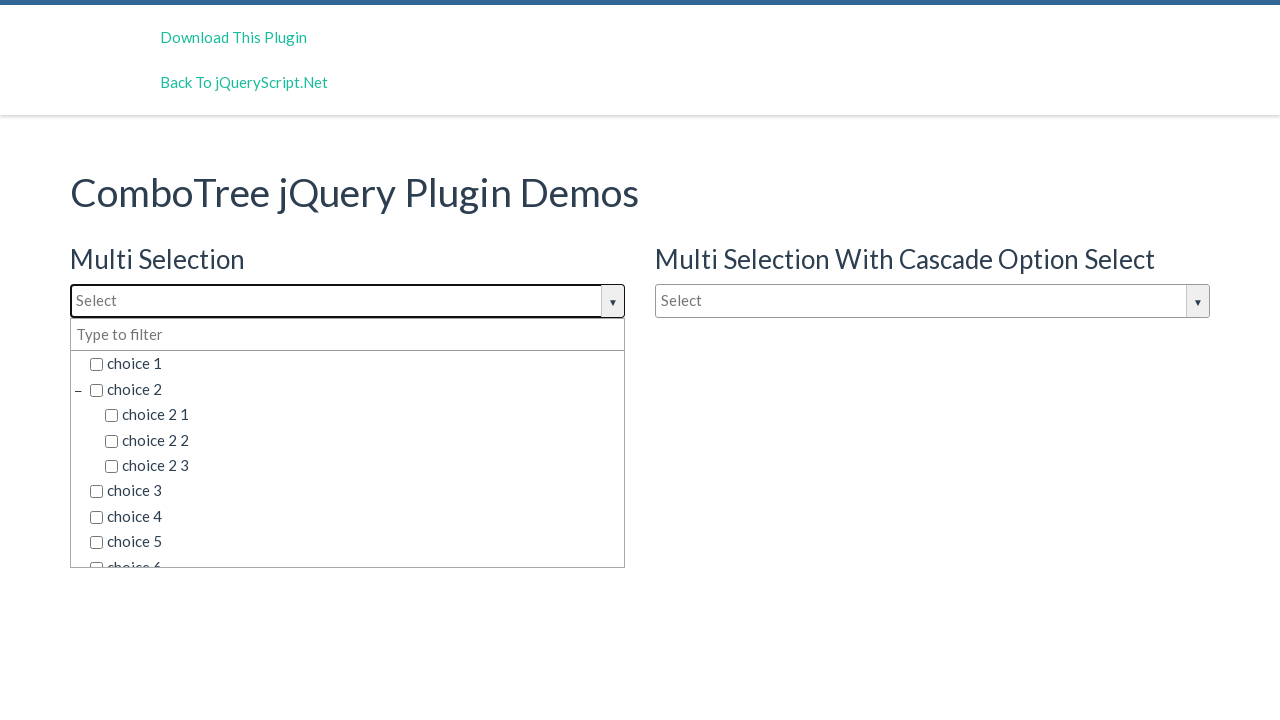